Tests the Green Kart e-commerce flow by adding Mango to cart, proceeding through checkout, accepting terms and conditions, and verifying the success message is displayed.

Starting URL: https://rahulshettyacademy.com/seleniumPractise/#/

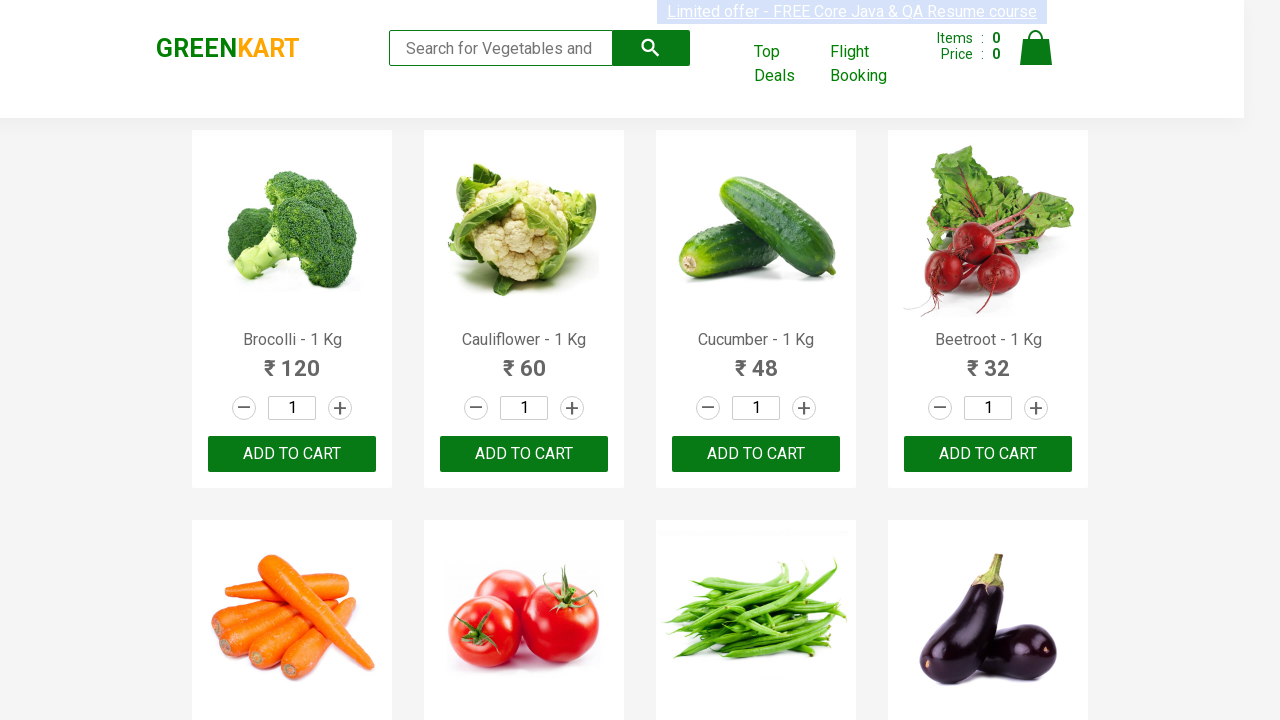

Page loaded and URL verified to contain /seleniumPractise/#/
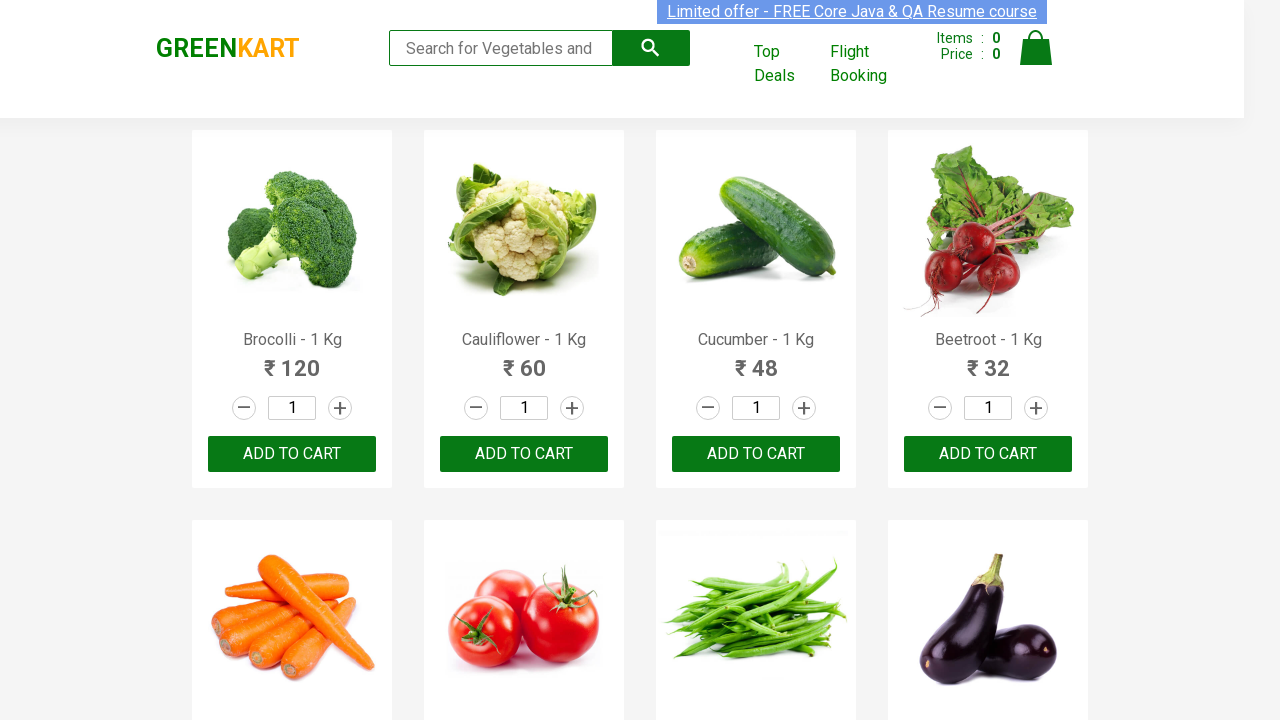

Filled search field with 'Mango' on input.search-keyword
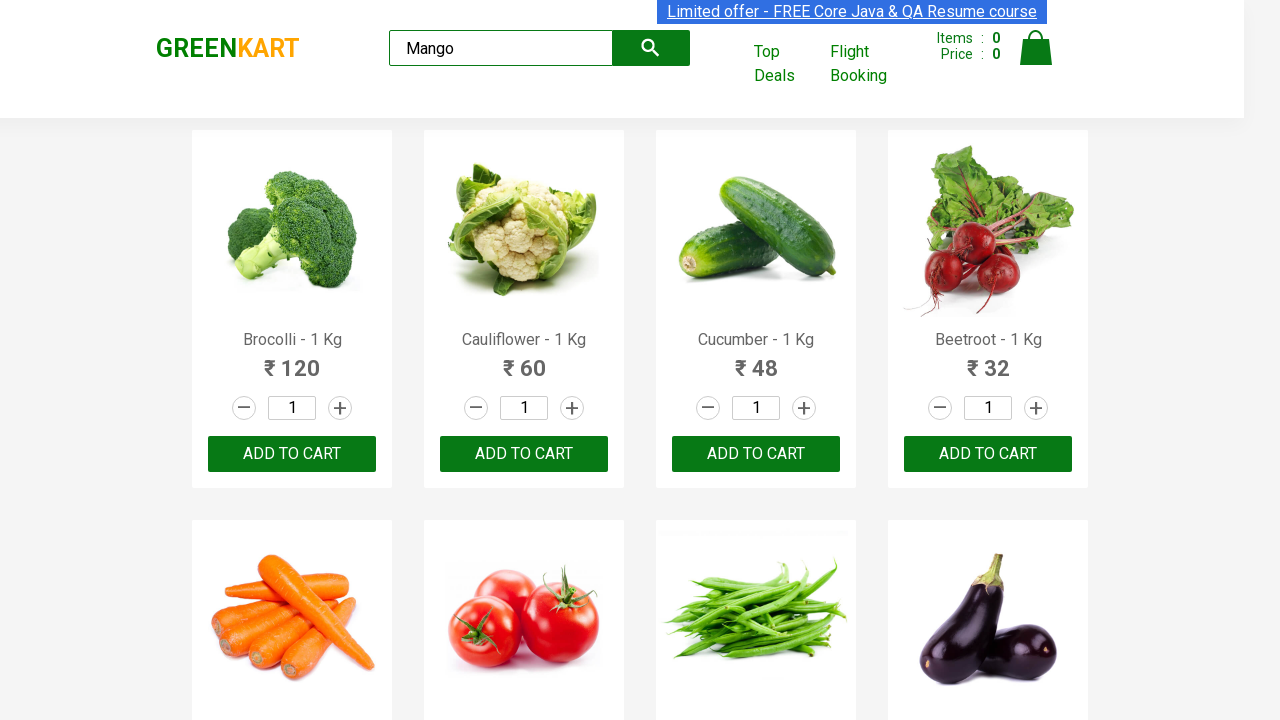

Mango product appeared in search results
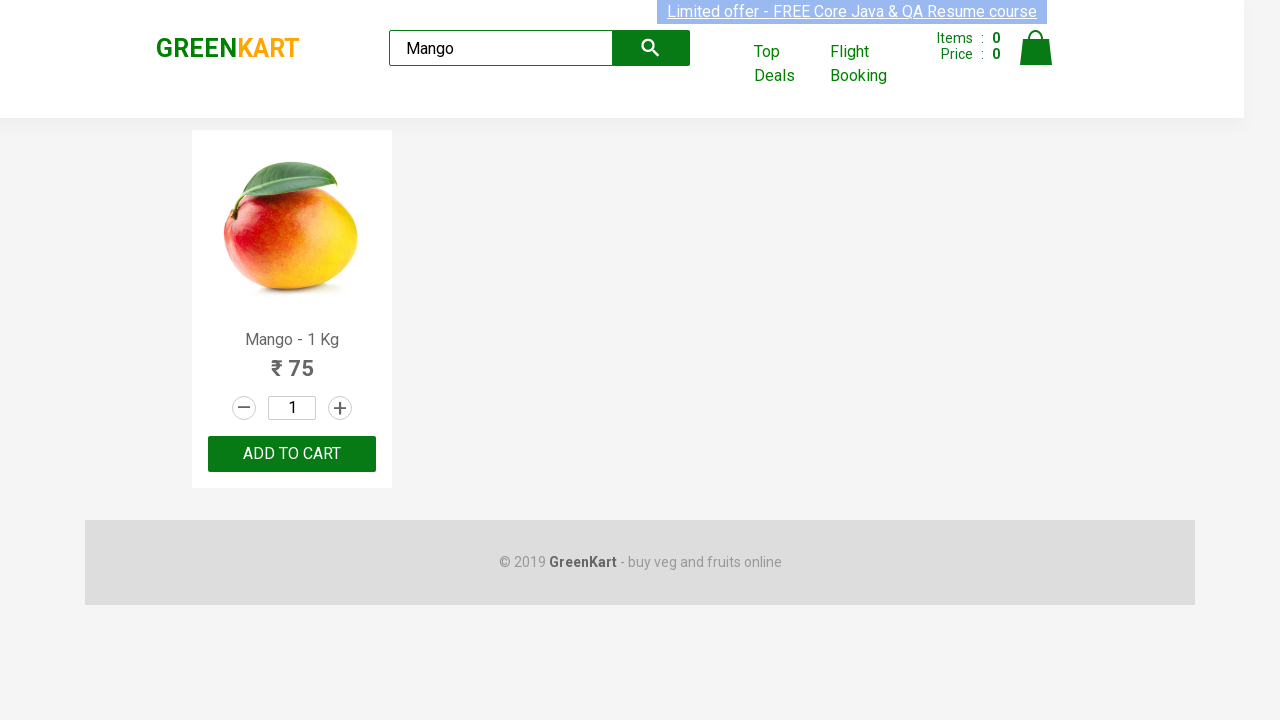

Clicked Add to Cart button for Mango at (292, 454) on .product:has-text('Mango') button
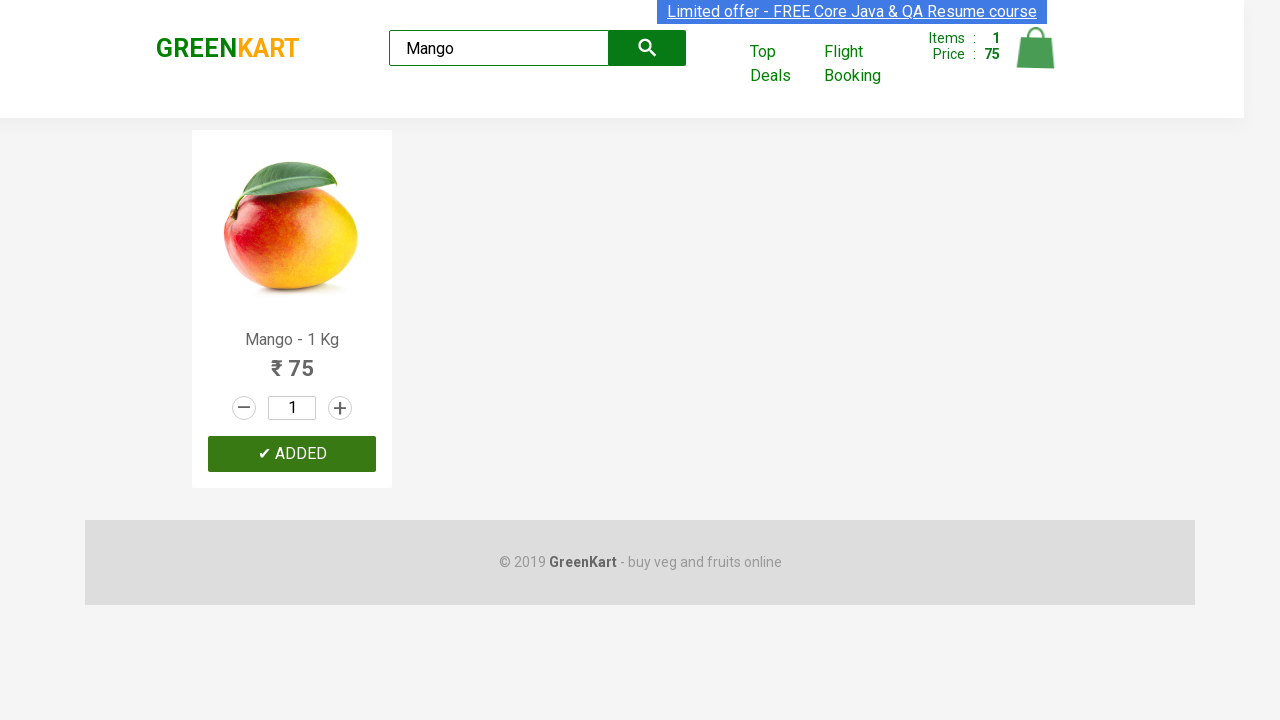

Cart info section loaded
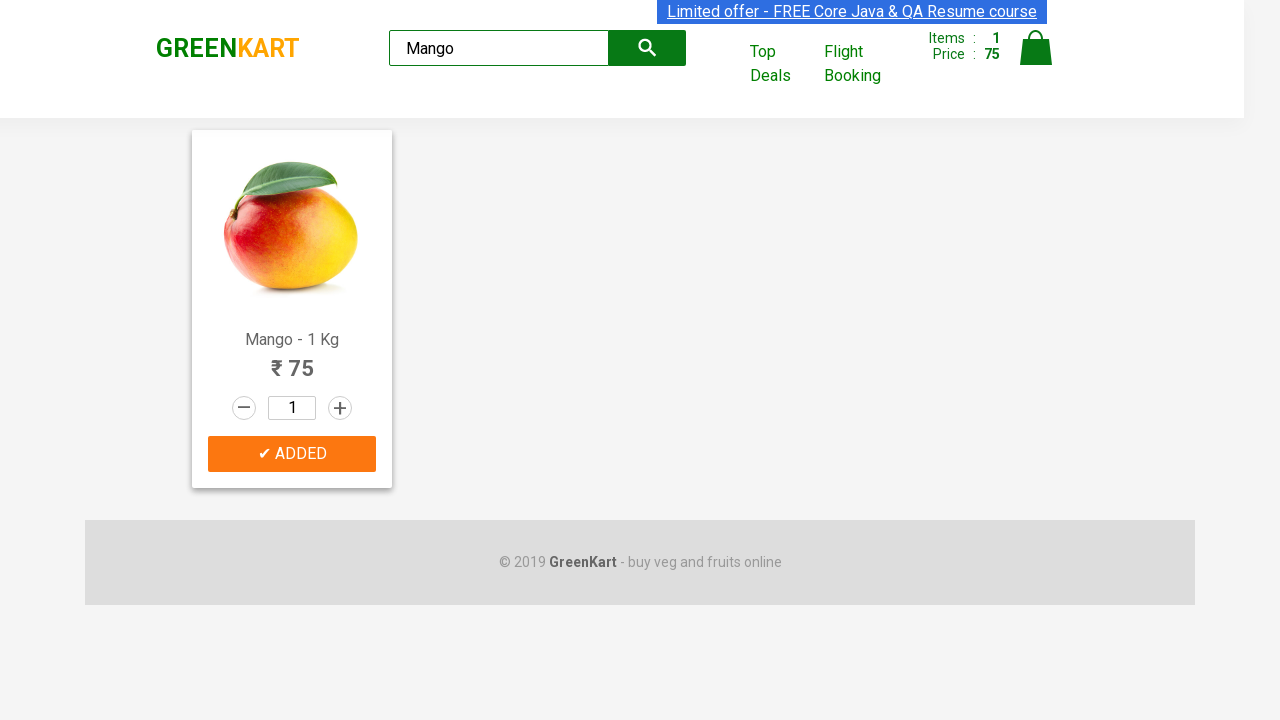

Clicked on cart icon to view cart at (1036, 59) on .cart-icon
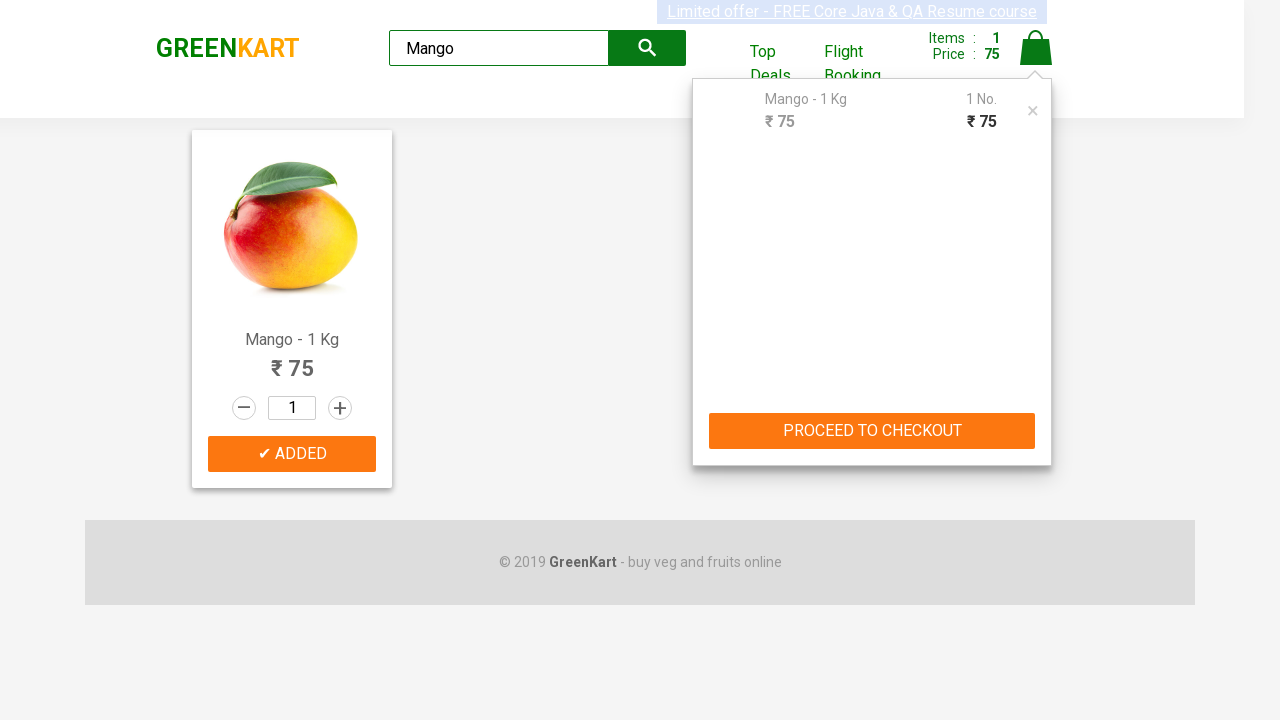

Cart preview displayed with Mango product
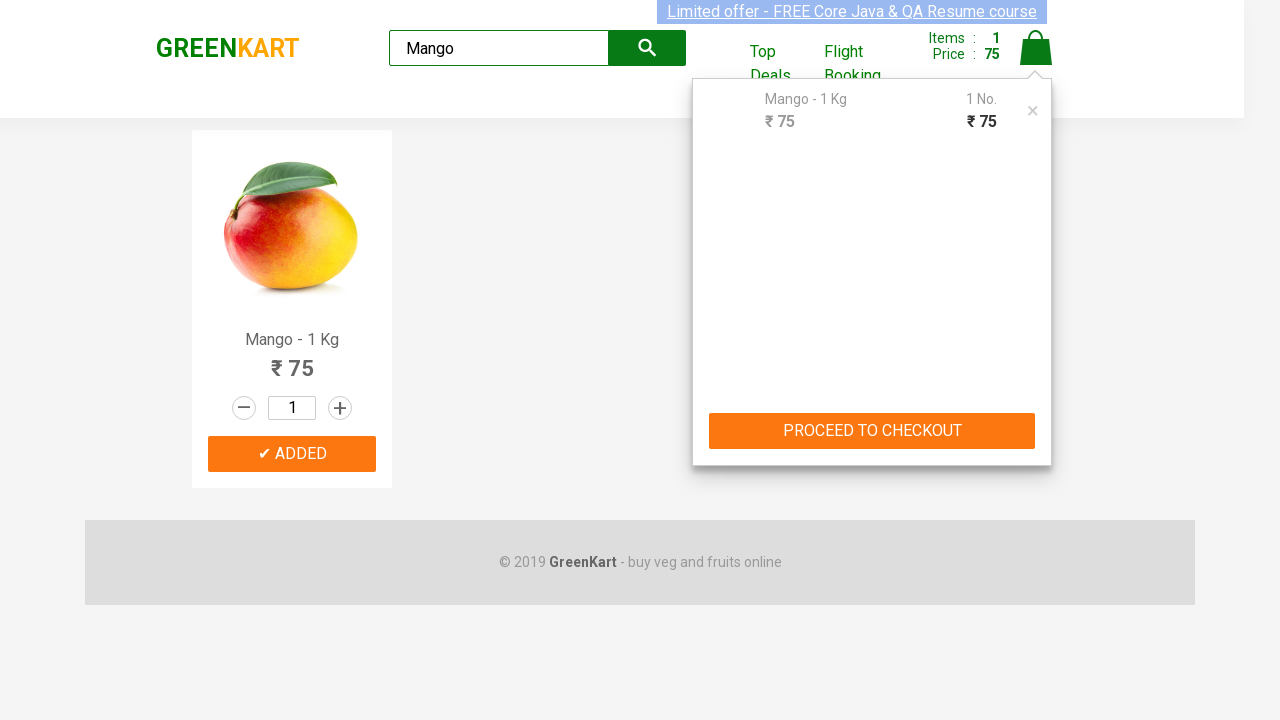

Clicked PROCEED TO CHECKOUT button at (872, 431) on button:has-text('PROCEED TO CHECKOUT')
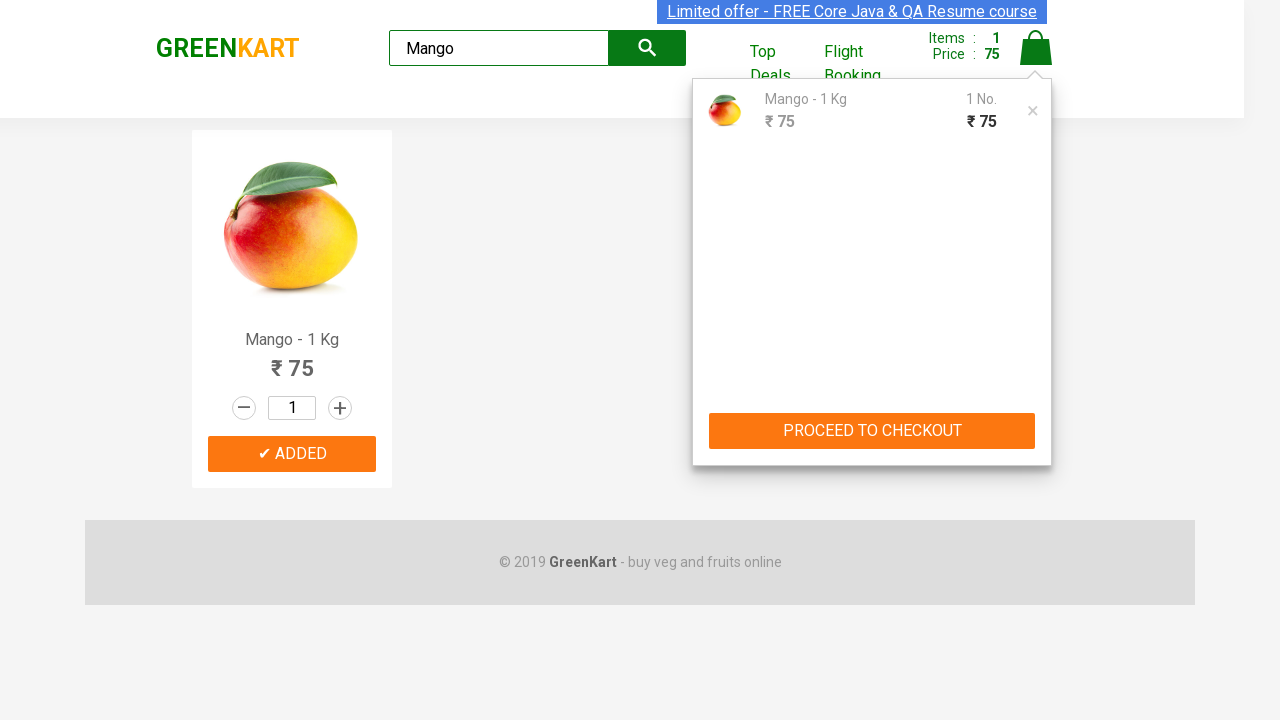

Checkout page loaded with cart table
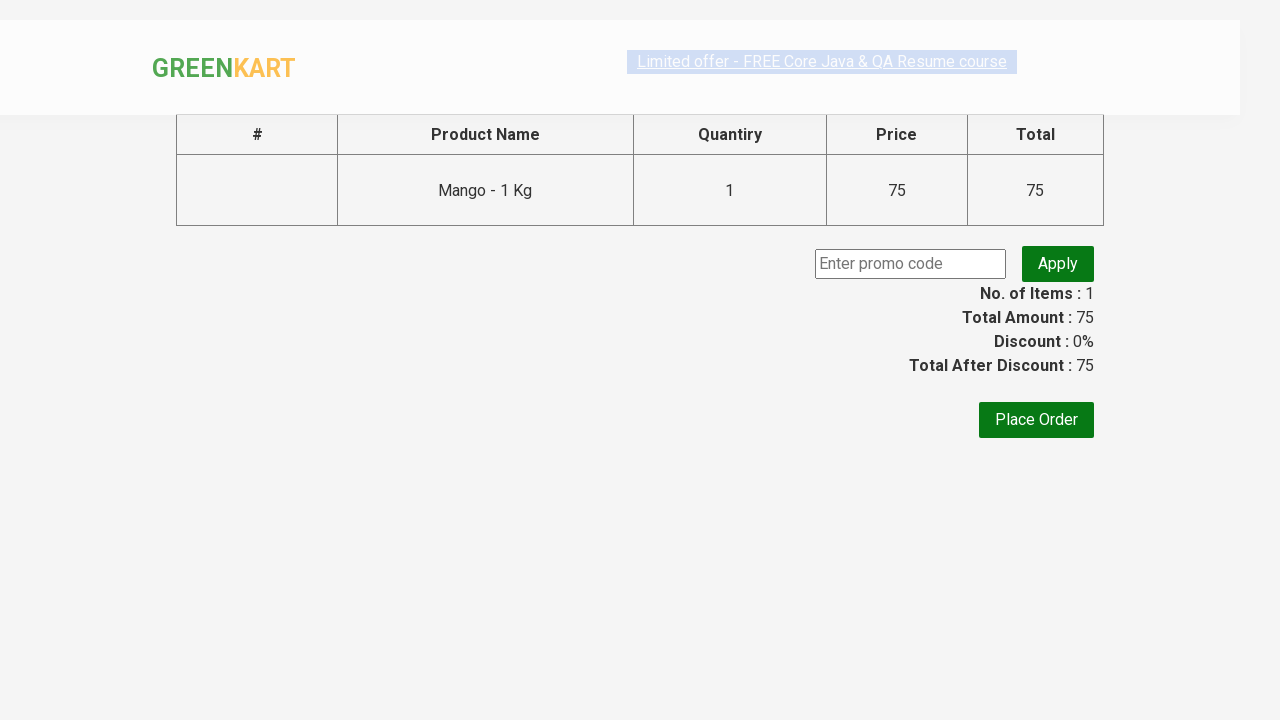

Clicked Place Order button at (1036, 420) on button:has-text('Place Order')
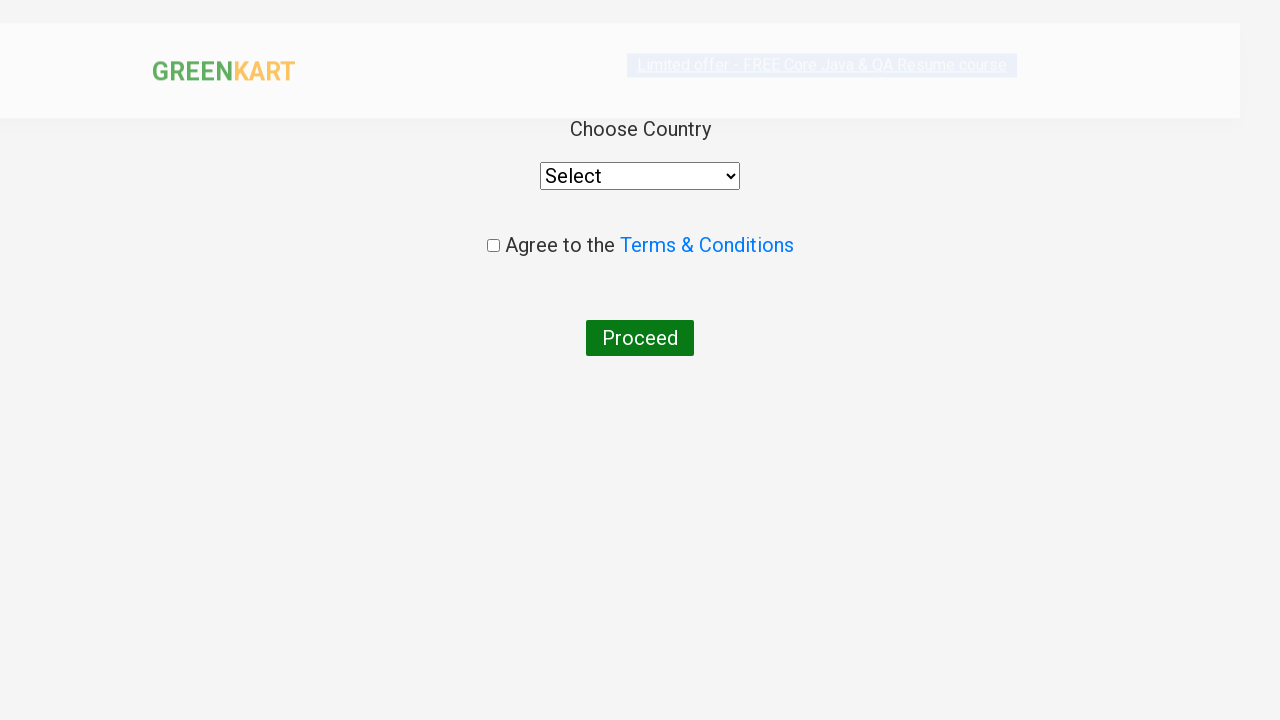

Checked Terms & Conditions checkbox at (493, 246) on input.chkAgree
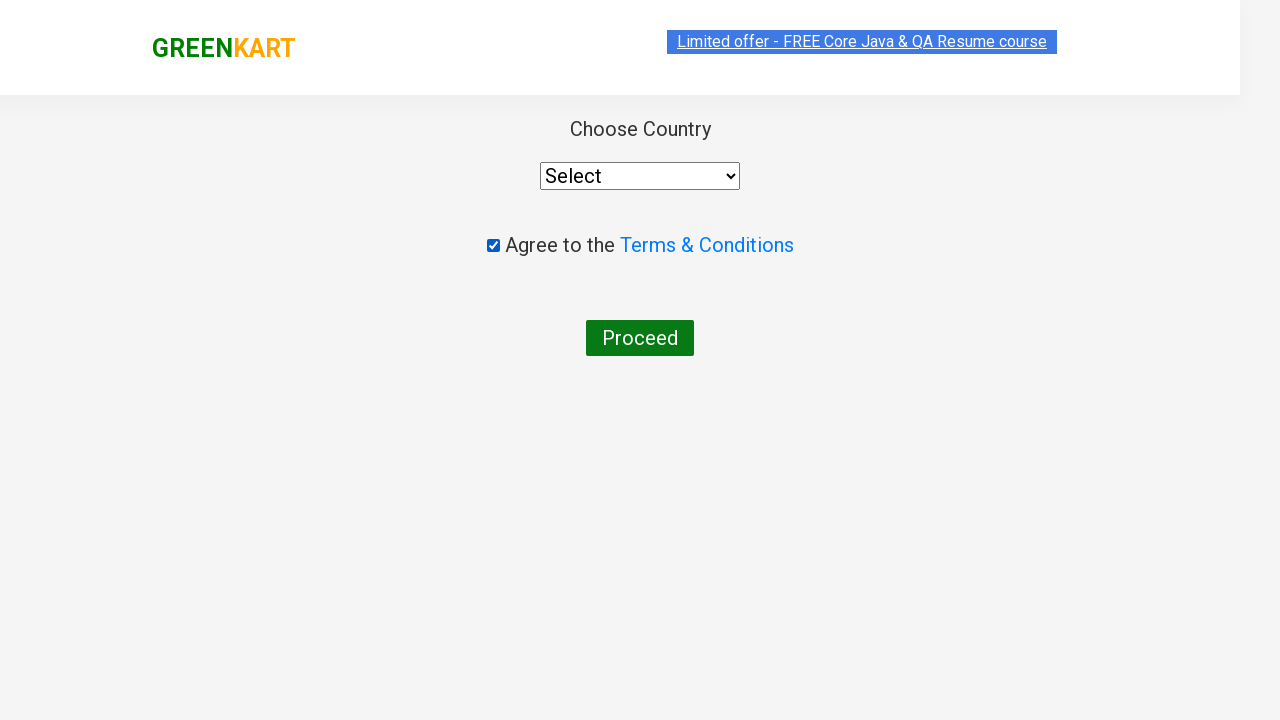

Clicked Proceed button to complete order at (640, 338) on button:has-text('Proceed')
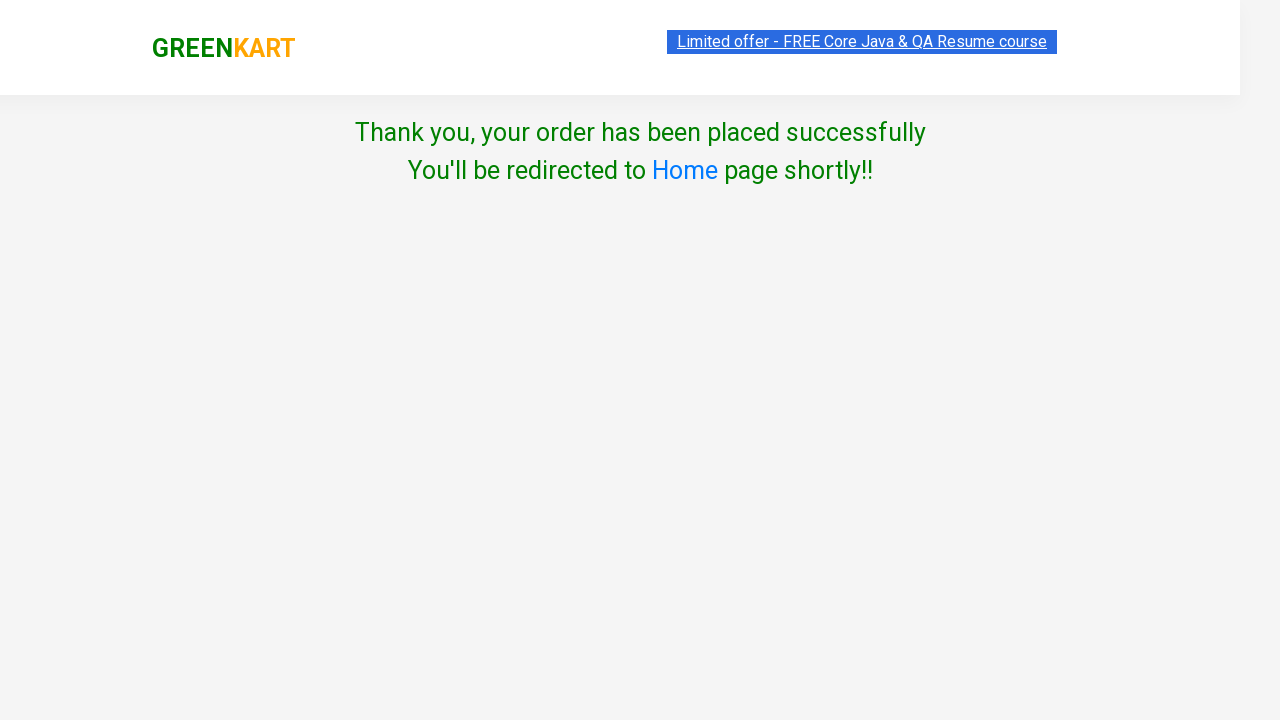

Success message 'Thank you' displayed, order completed successfully
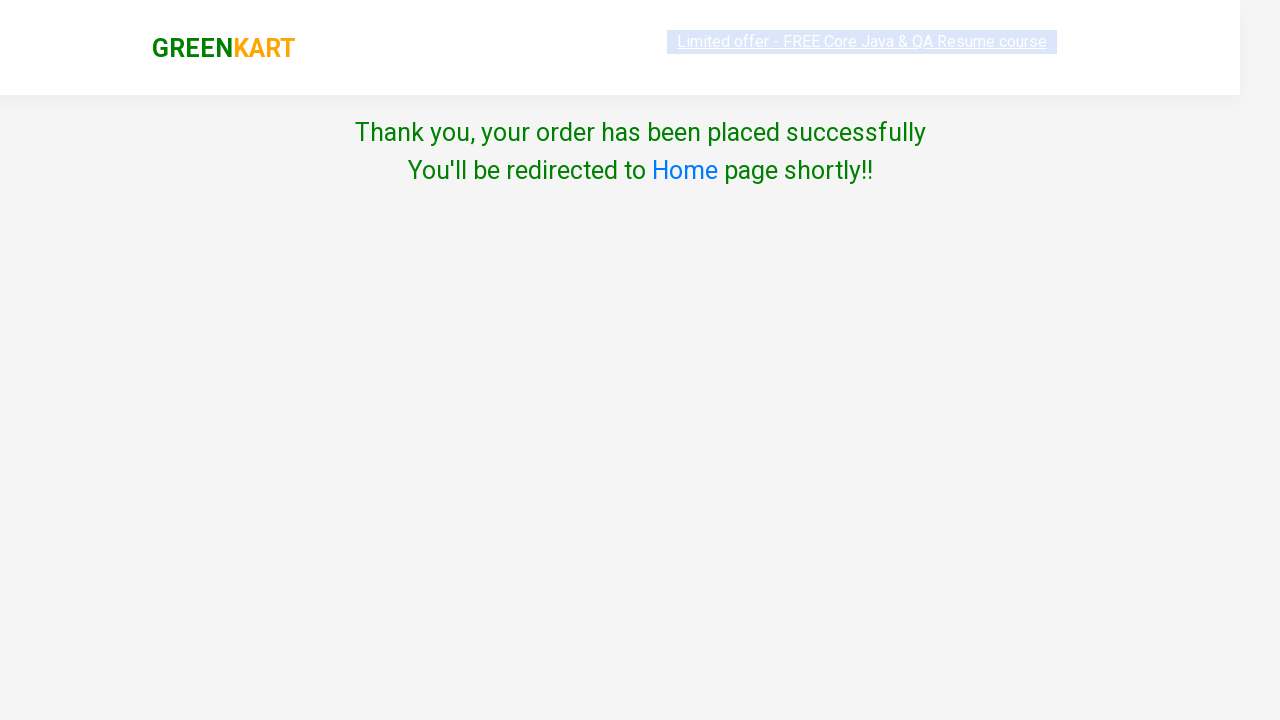

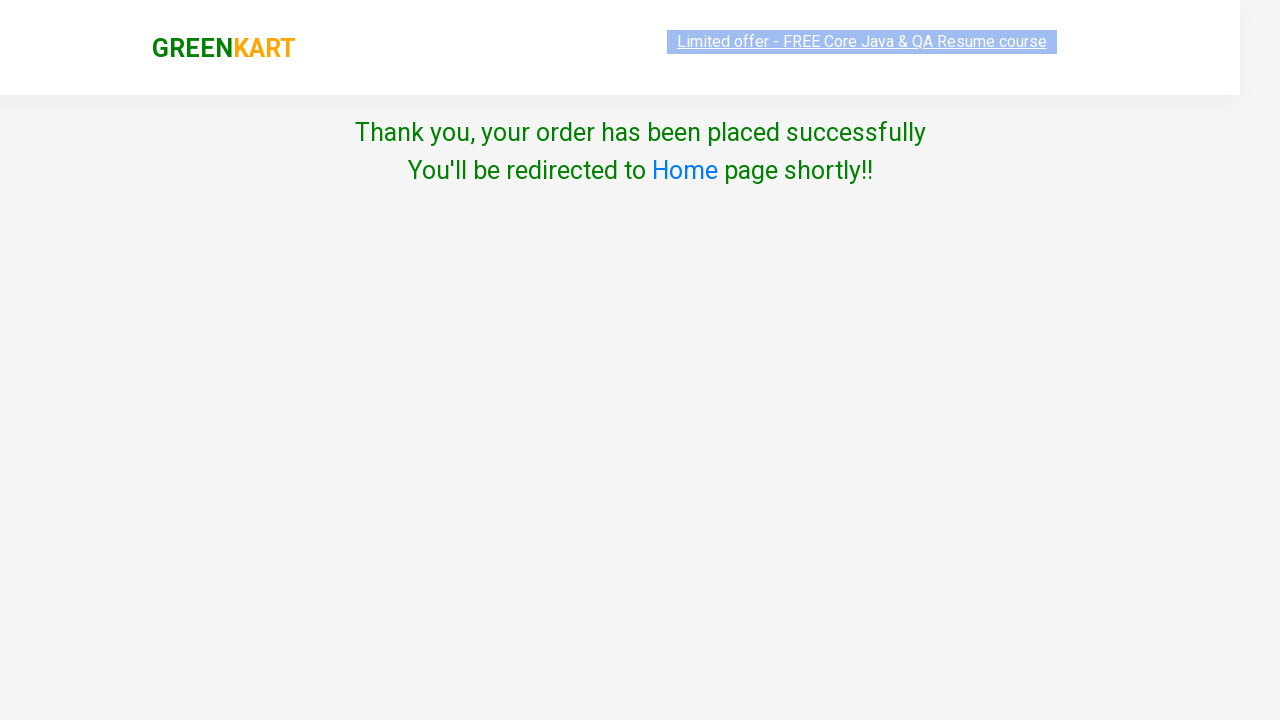